Tests editing a todo item by double-clicking, changing text, and pressing Enter

Starting URL: https://demo.playwright.dev/todomvc

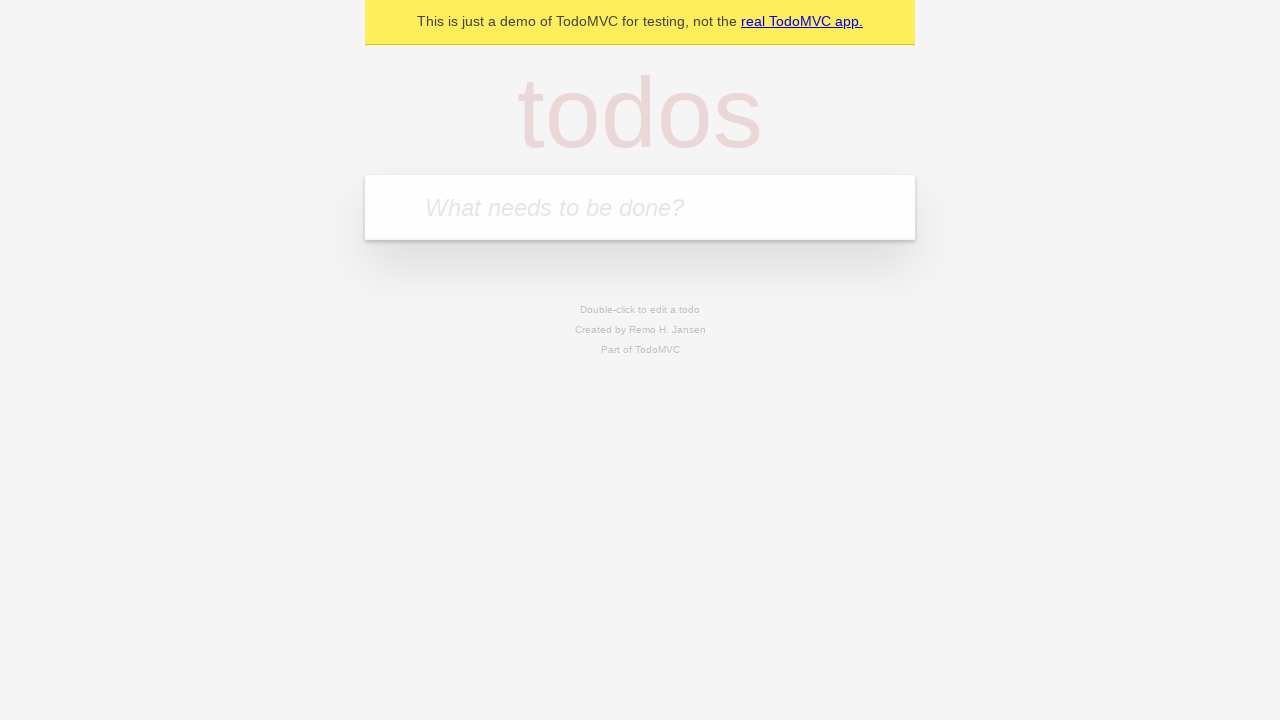

Located the 'What needs to be done?' input field
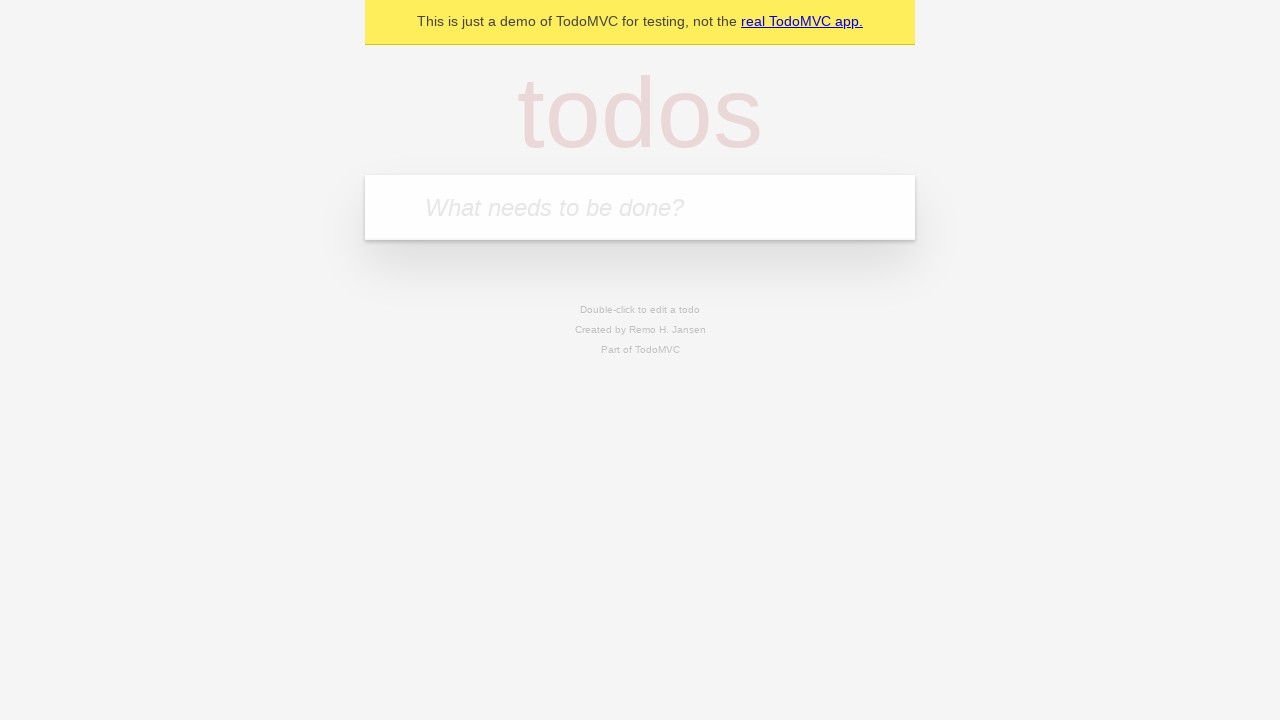

Filled new todo input with 'buy some cheese' on internal:attr=[placeholder="What needs to be done?"i]
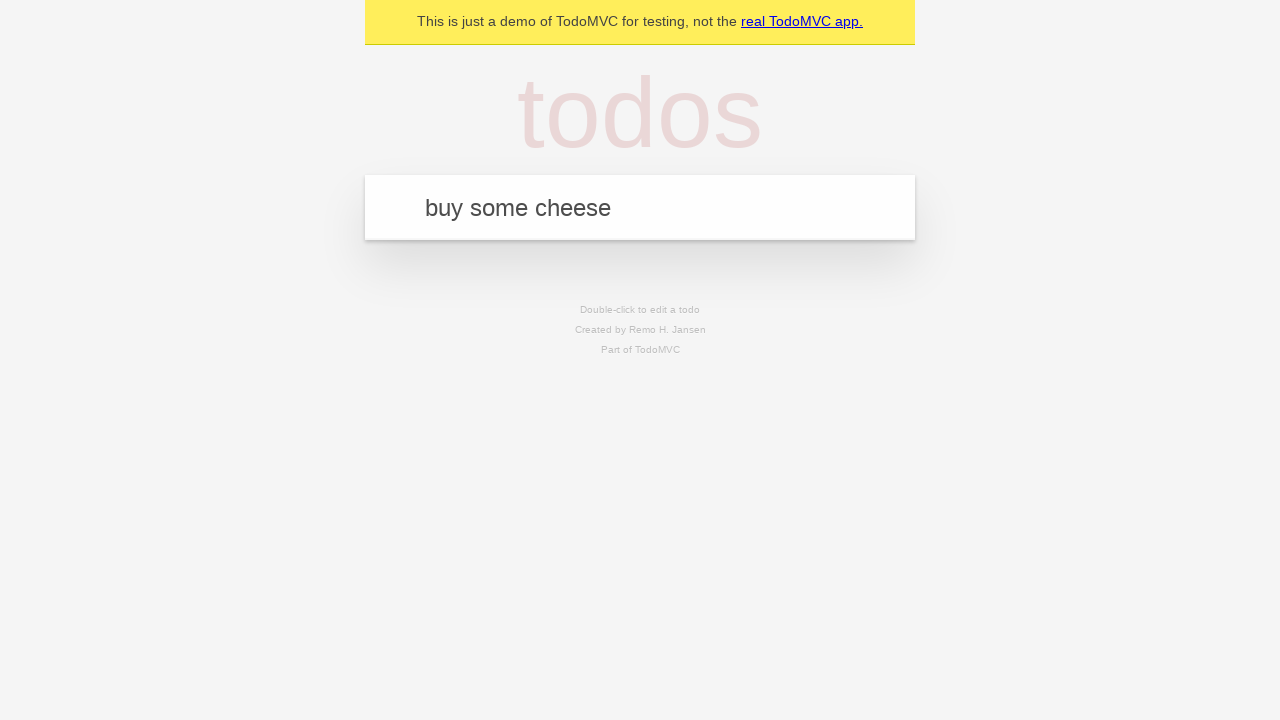

Pressed Enter to create todo 'buy some cheese' on internal:attr=[placeholder="What needs to be done?"i]
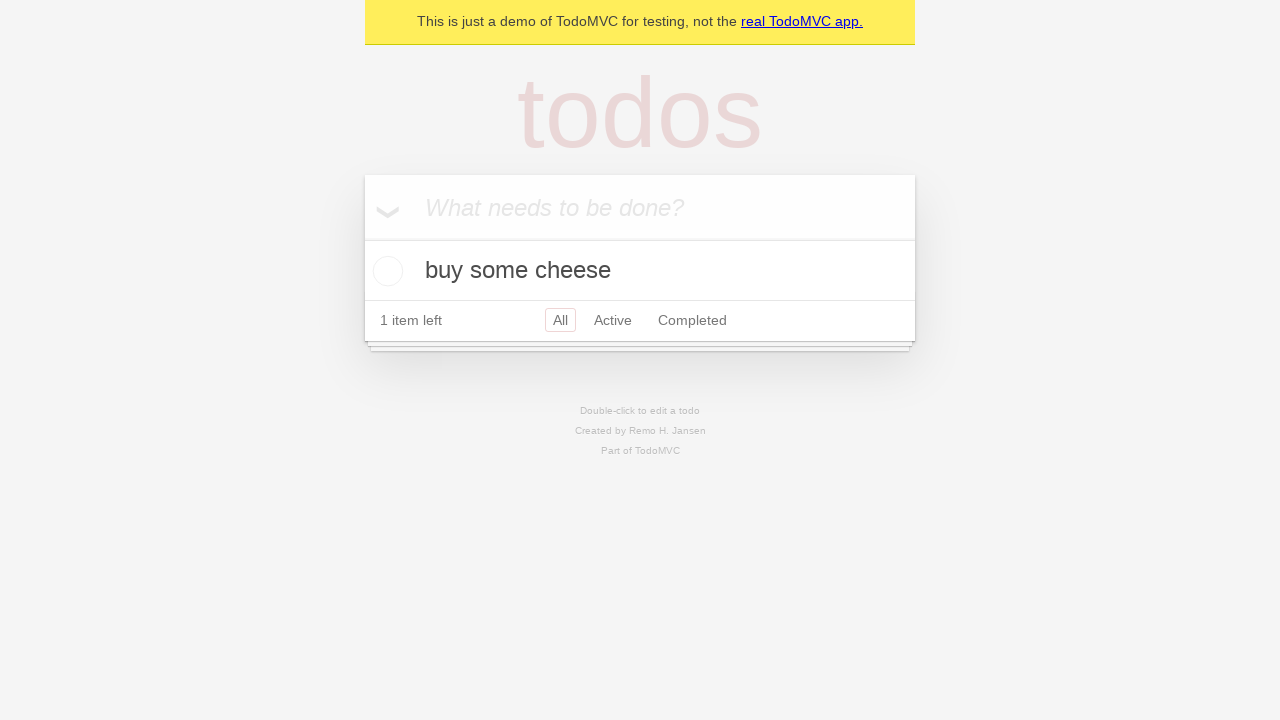

Filled new todo input with 'feed the cat' on internal:attr=[placeholder="What needs to be done?"i]
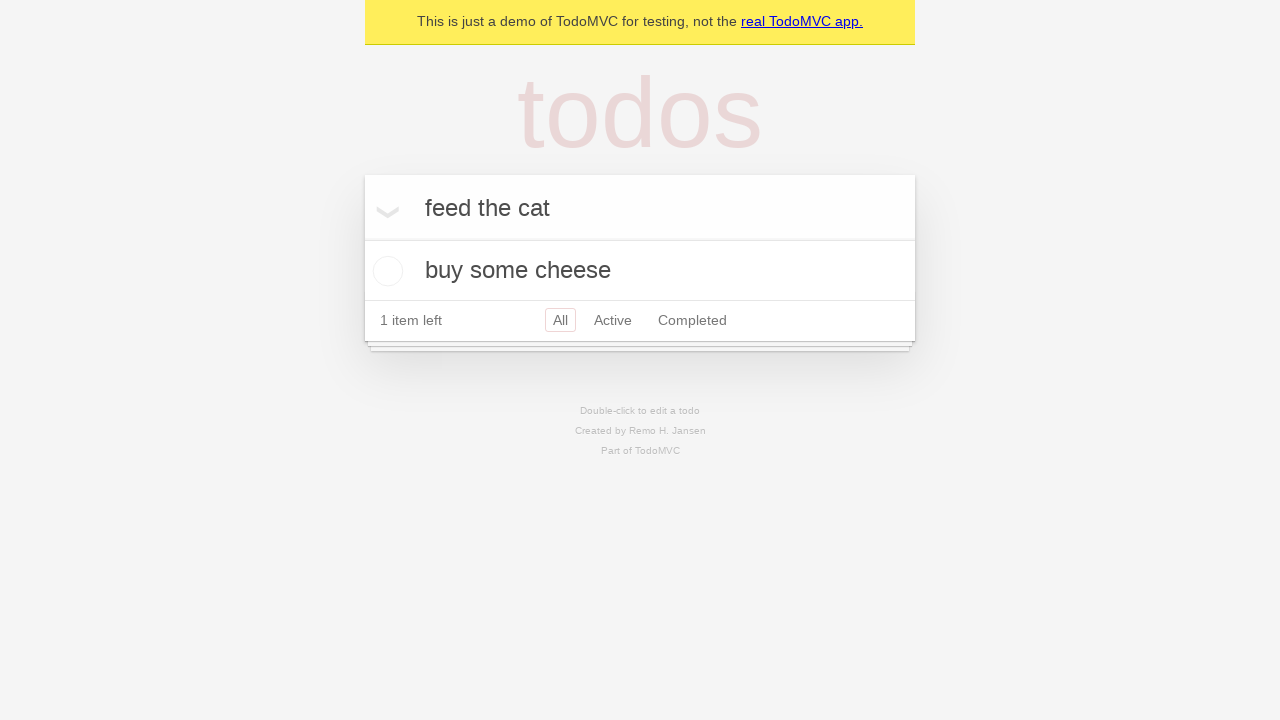

Pressed Enter to create todo 'feed the cat' on internal:attr=[placeholder="What needs to be done?"i]
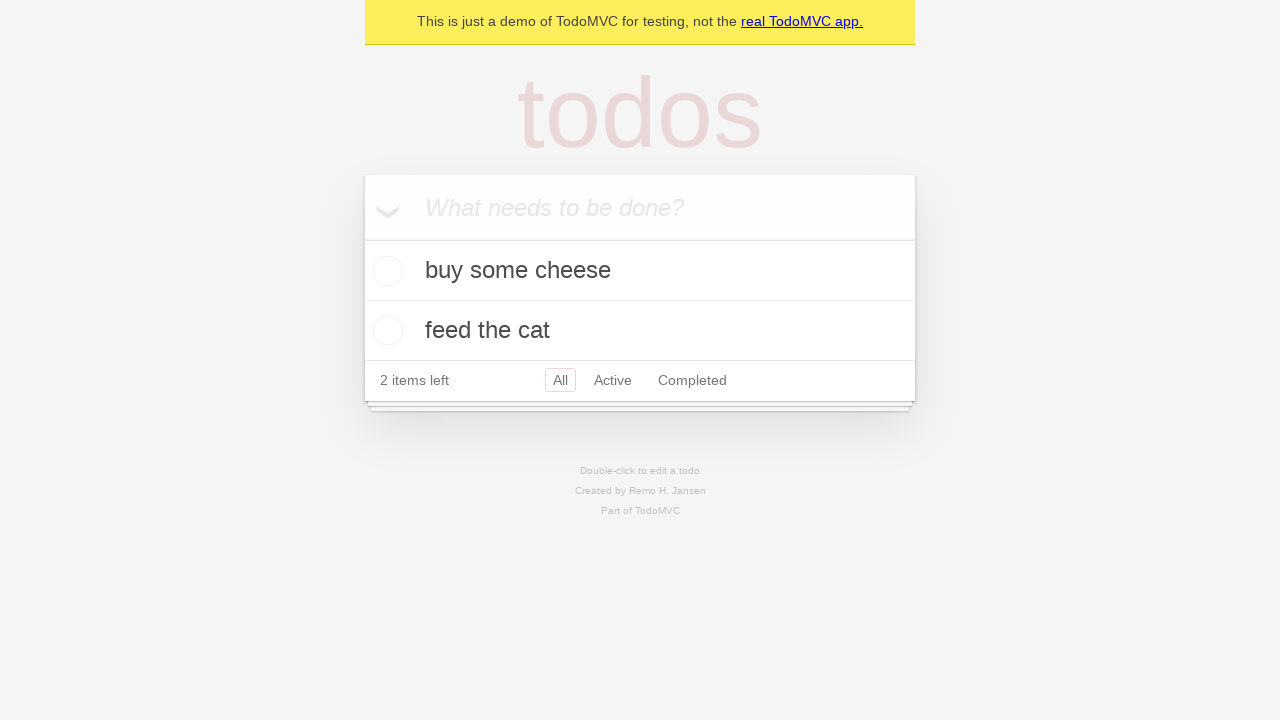

Filled new todo input with 'book a doctors appointment' on internal:attr=[placeholder="What needs to be done?"i]
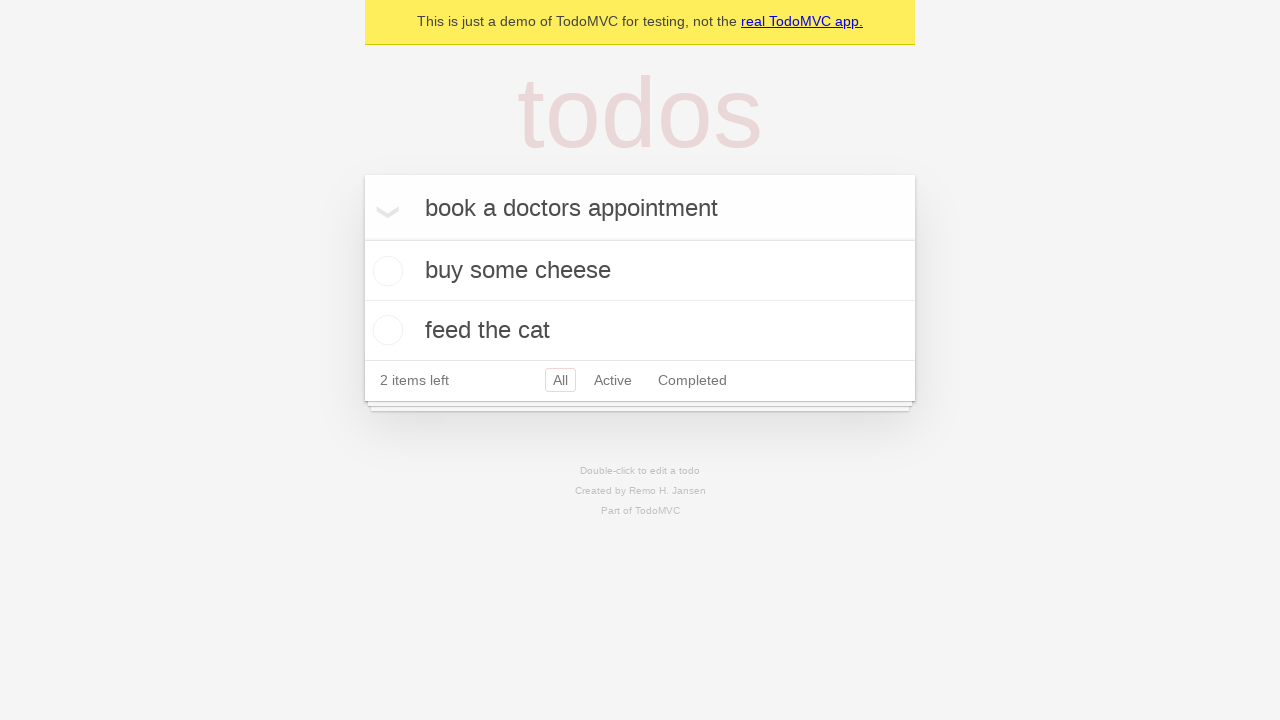

Pressed Enter to create todo 'book a doctors appointment' on internal:attr=[placeholder="What needs to be done?"i]
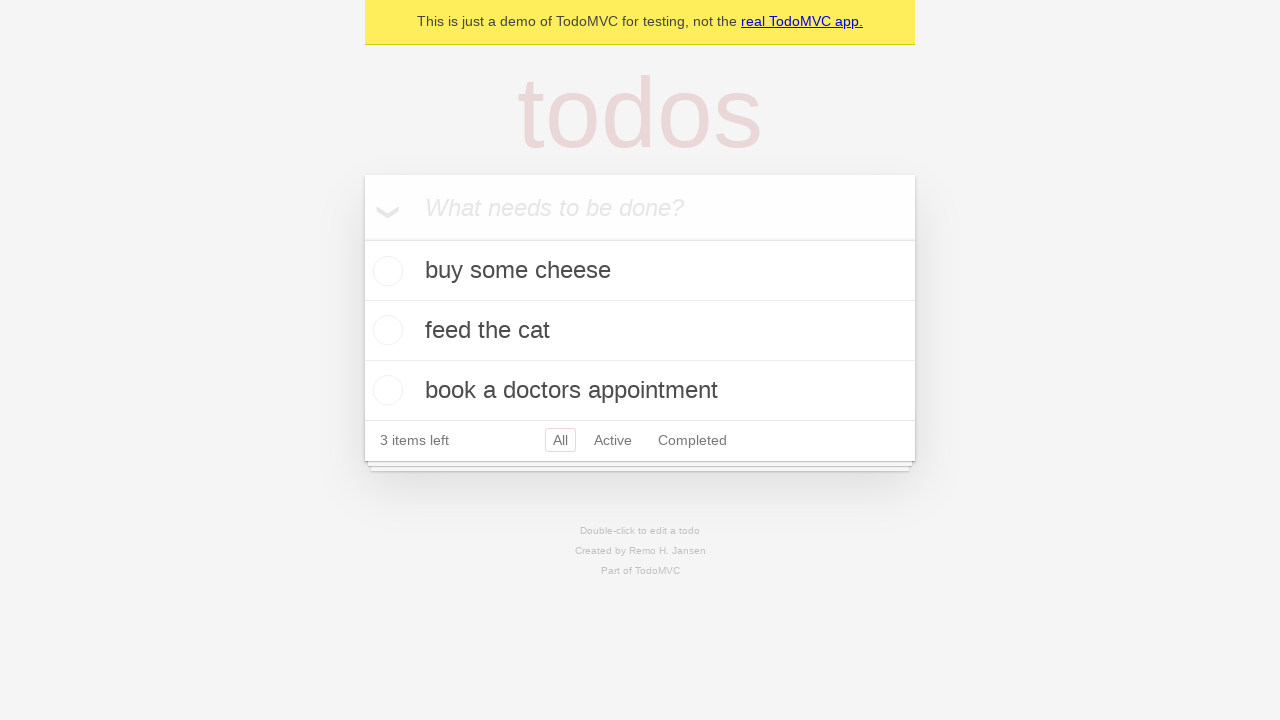

Filled new todo input with 'test1' on internal:attr=[placeholder="What needs to be done?"i]
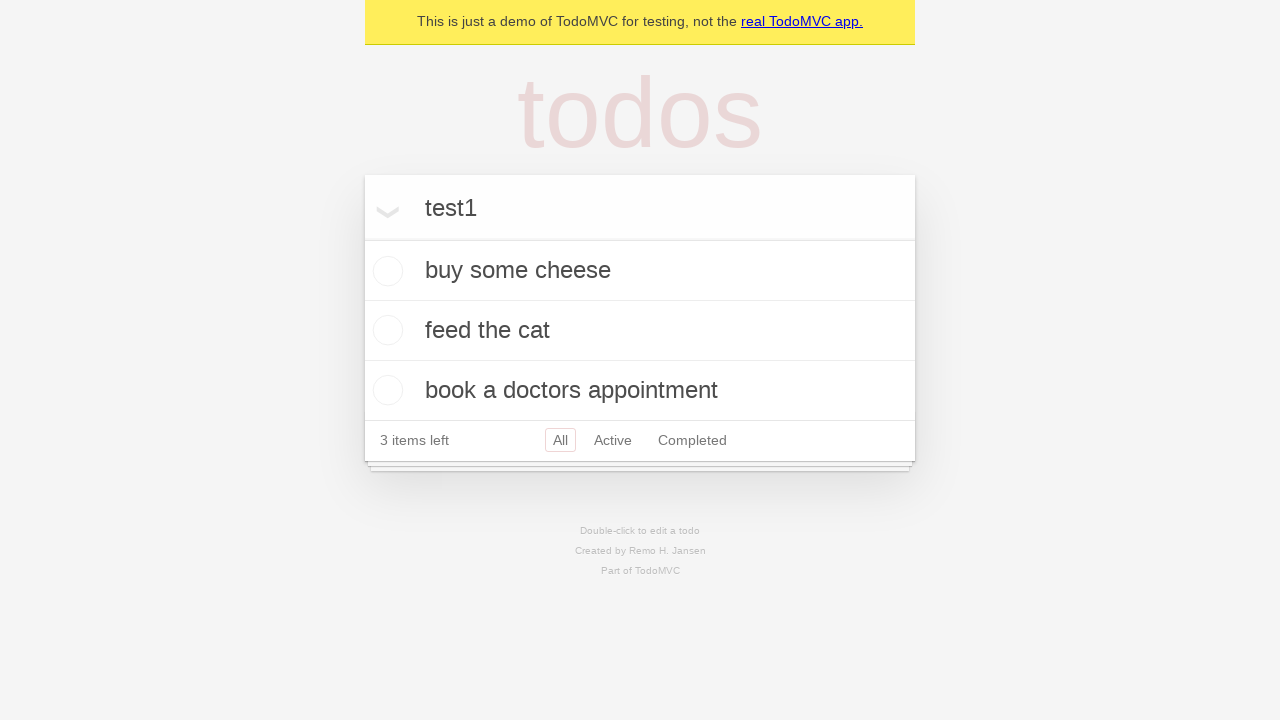

Pressed Enter to create todo 'test1' on internal:attr=[placeholder="What needs to be done?"i]
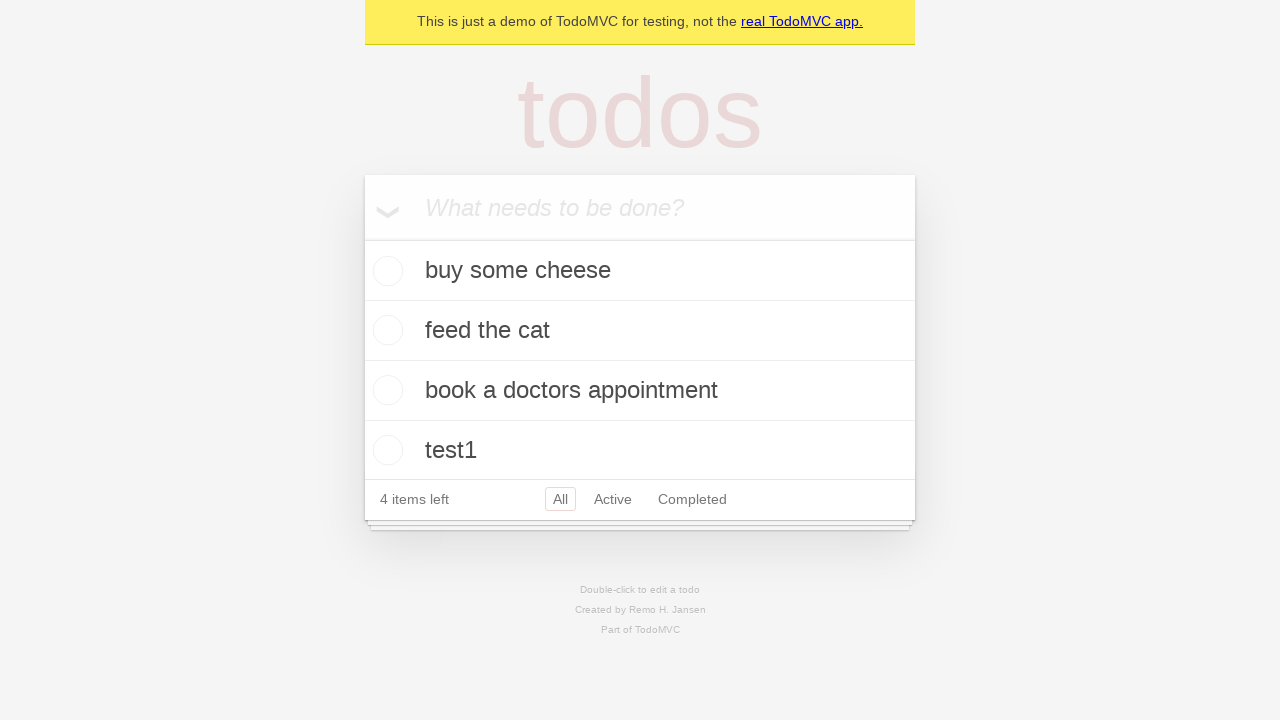

Filled new todo input with 'test2' on internal:attr=[placeholder="What needs to be done?"i]
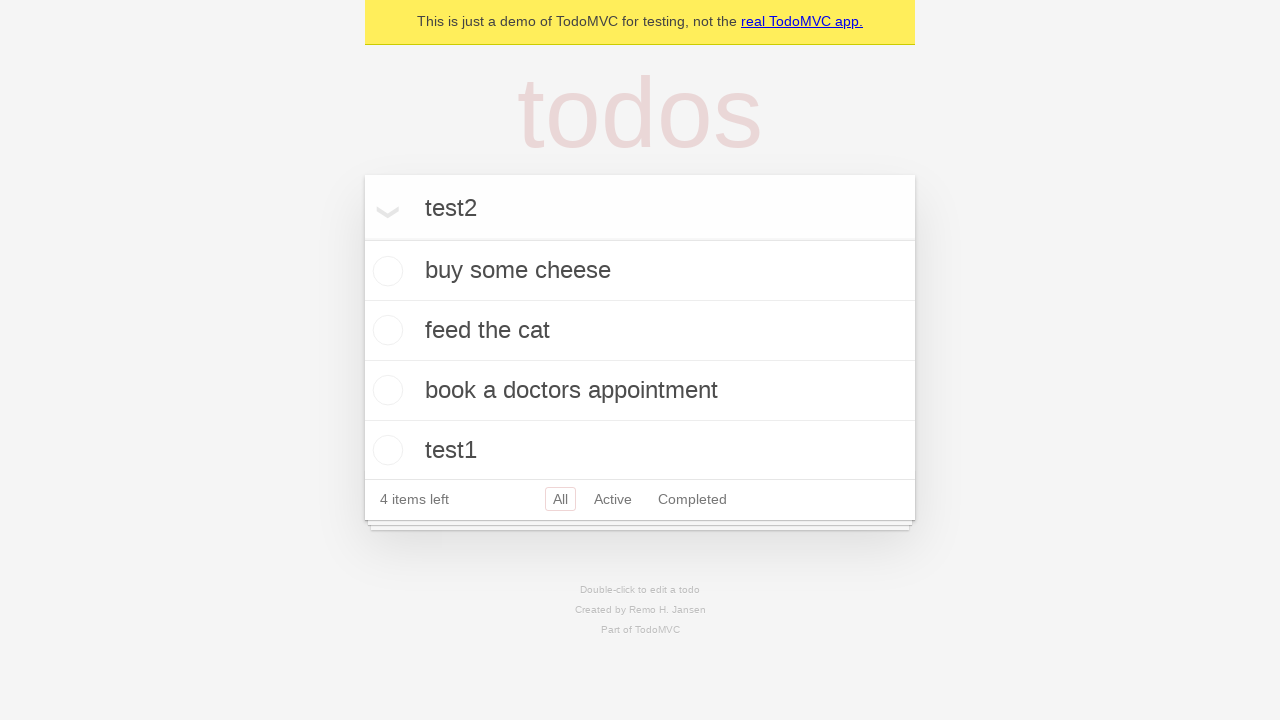

Pressed Enter to create todo 'test2' on internal:attr=[placeholder="What needs to be done?"i]
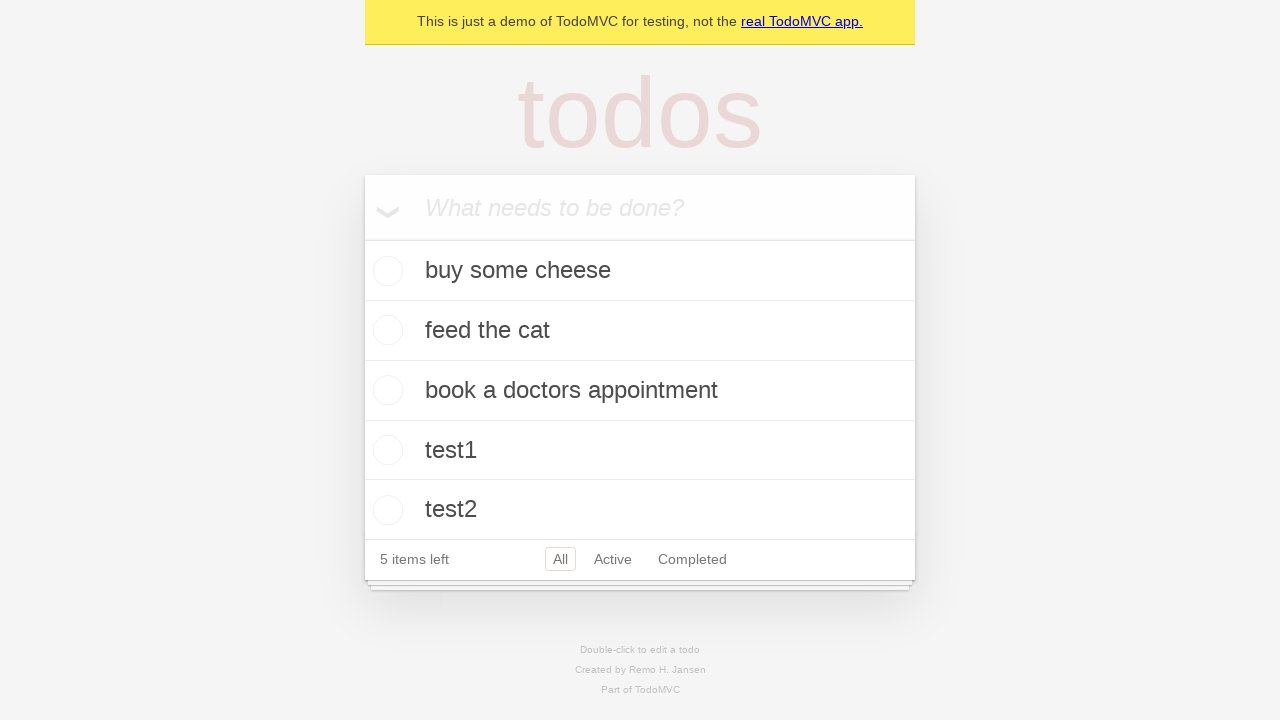

Located the second todo item
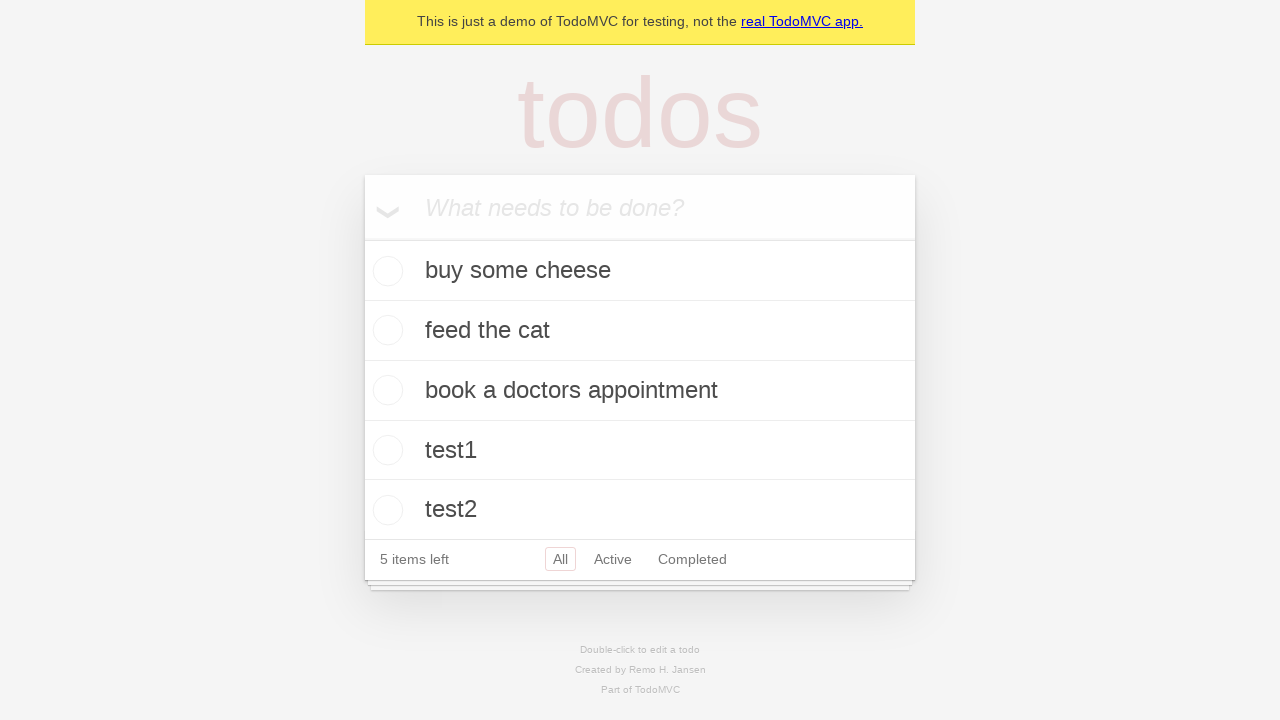

Double-clicked the second todo item to enter edit mode at (640, 331) on internal:testid=[data-testid="todo-item"s] >> nth=1
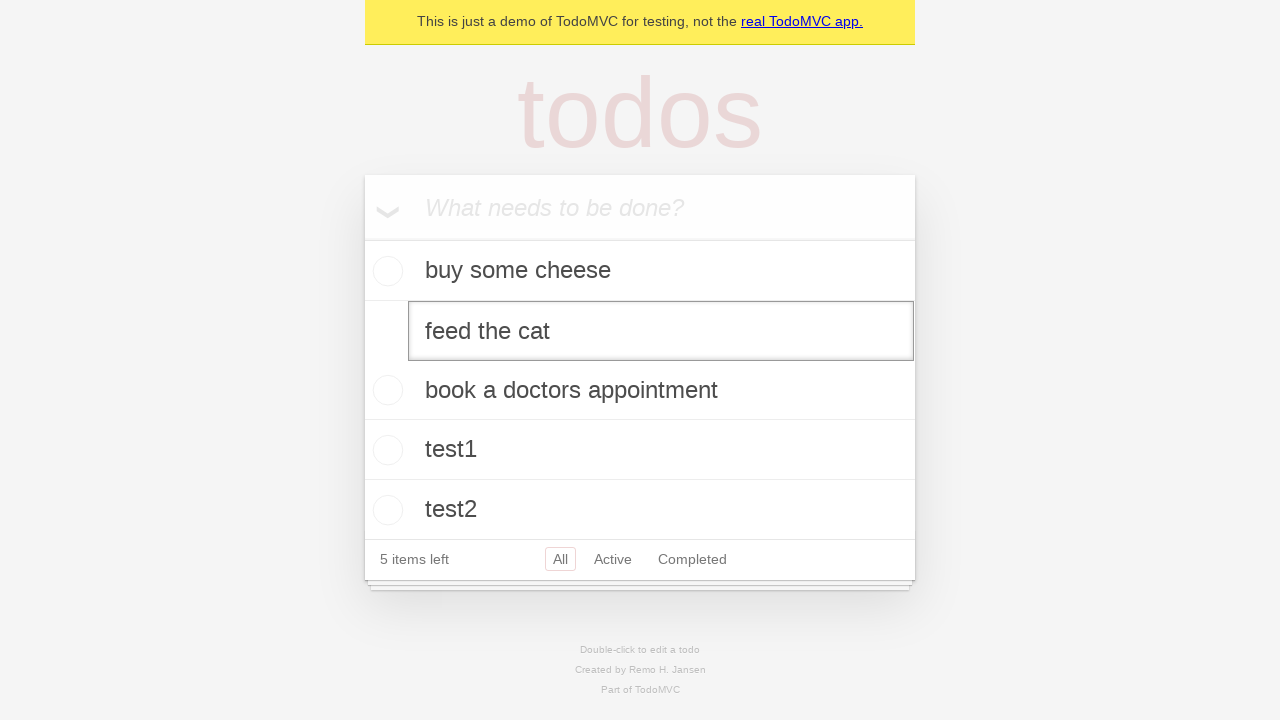

Changed todo text to 'buy some sausages' on internal:testid=[data-testid="todo-item"s] >> nth=1 >> internal:role=textbox[nam
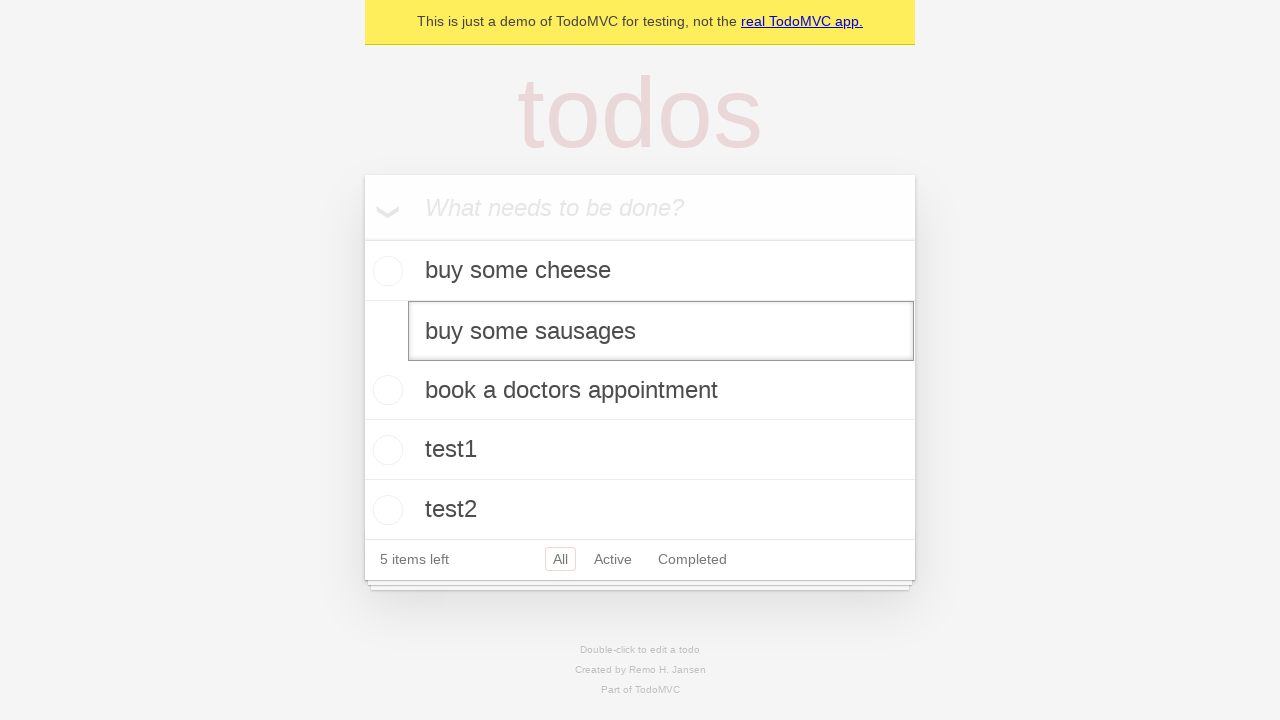

Pressed Enter to confirm the edited todo text on internal:testid=[data-testid="todo-item"s] >> nth=1 >> internal:role=textbox[nam
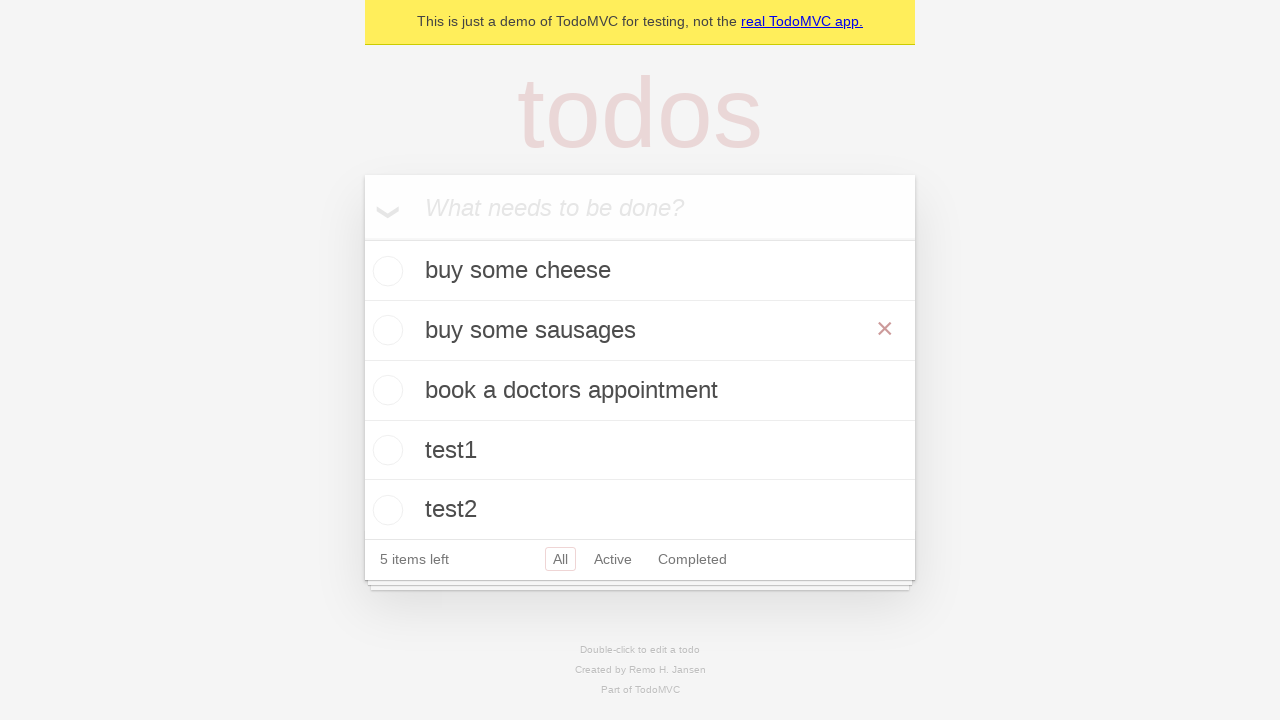

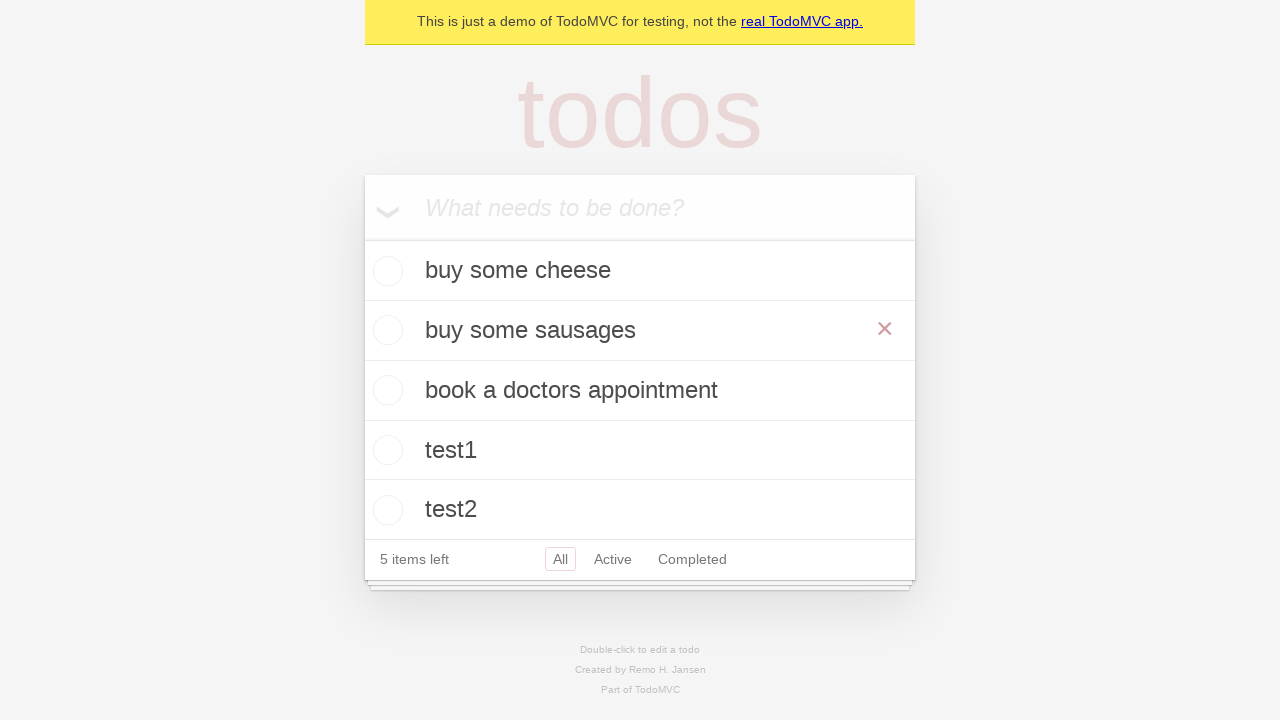